Tests jQuery UI datepicker functionality by navigating to next month and selecting a specific date

Starting URL: https://jqueryui.com/datepicker

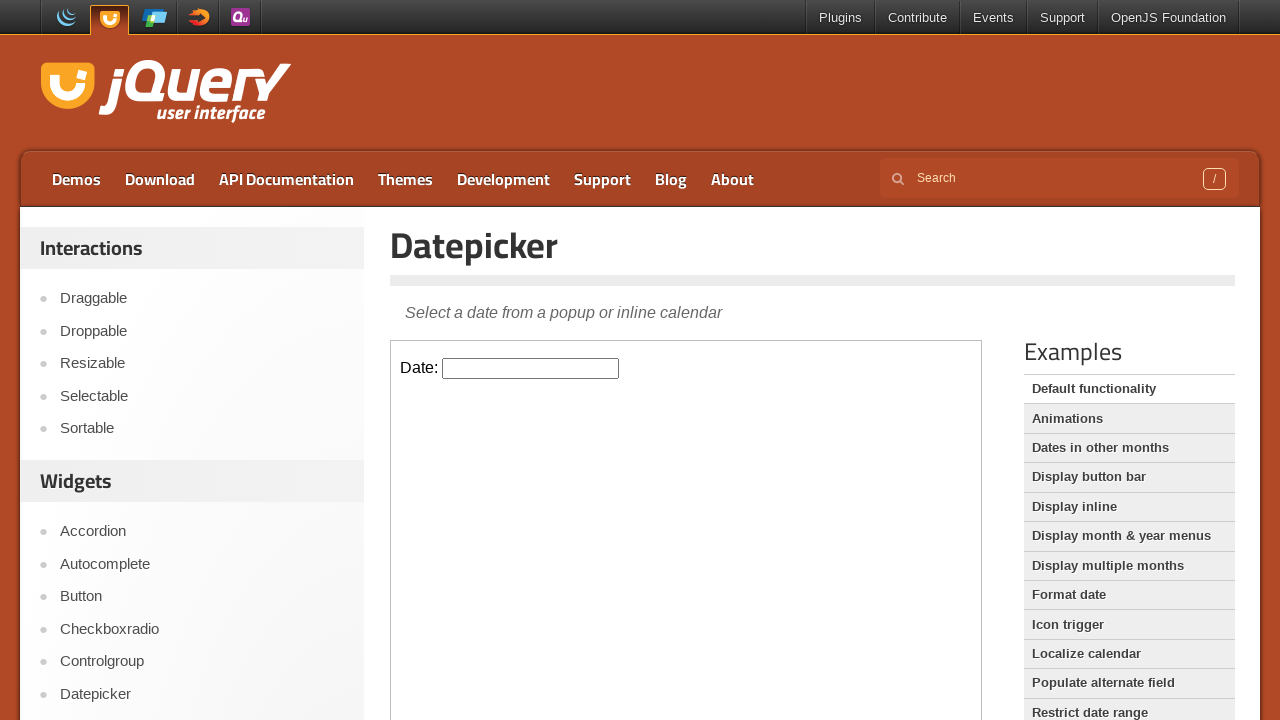

Located the demo iframe containing the datepicker
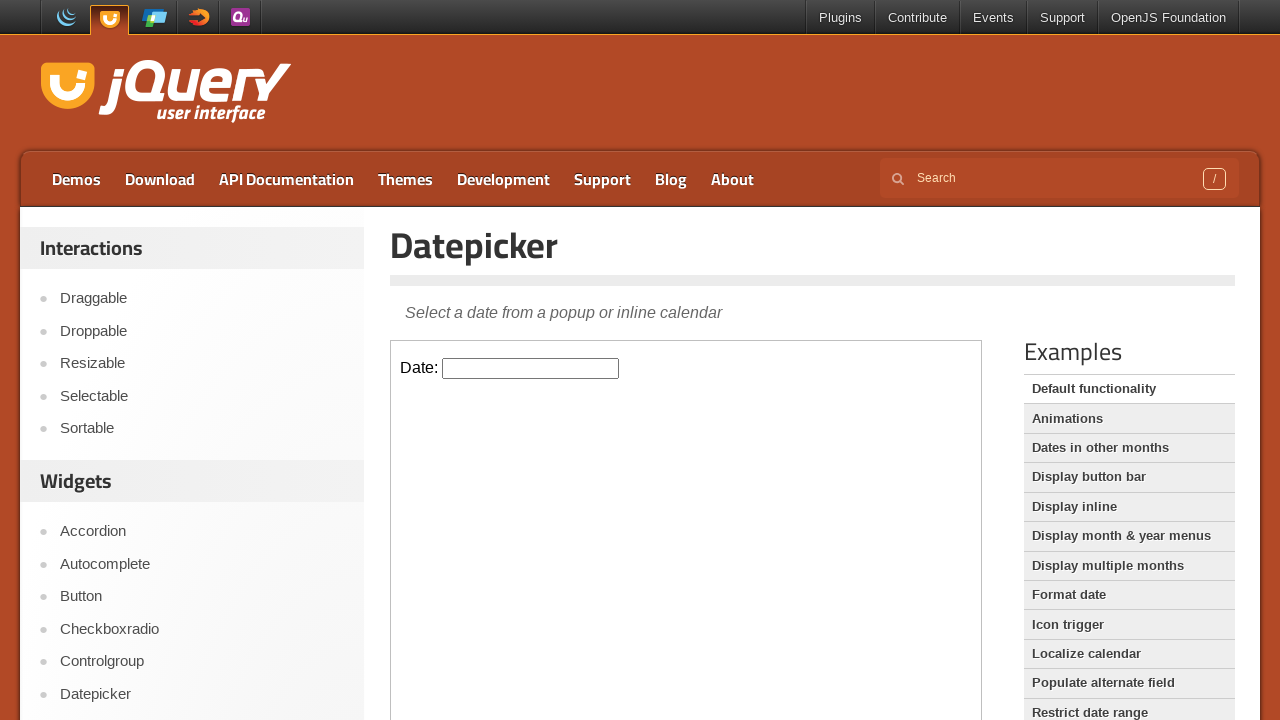

Clicked datepicker input field to open the calendar at (531, 368) on .demo-frame >> internal:control=enter-frame >> #datepicker
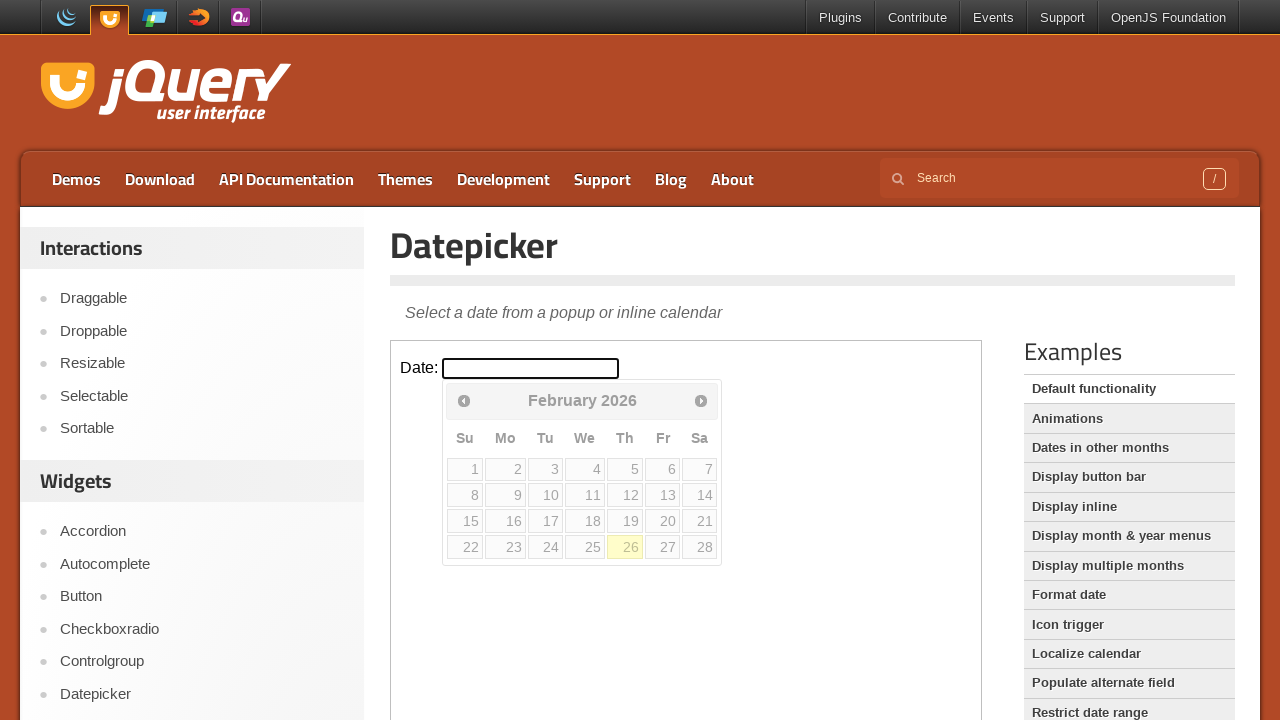

Clicked next month button to navigate to the next month at (701, 400) on .demo-frame >> internal:control=enter-frame >> a[title='Next']
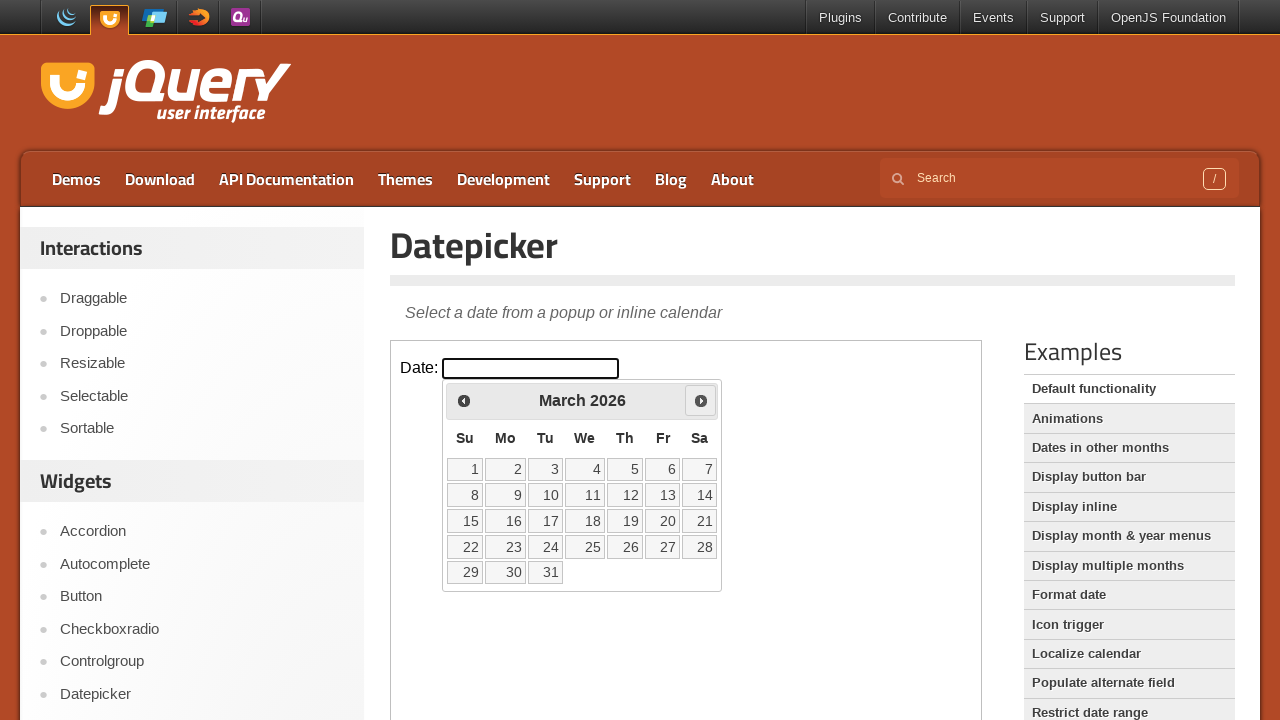

Selected date 22 from the datepicker calendar at (465, 547) on .demo-frame >> internal:control=enter-frame >> a:text('22')
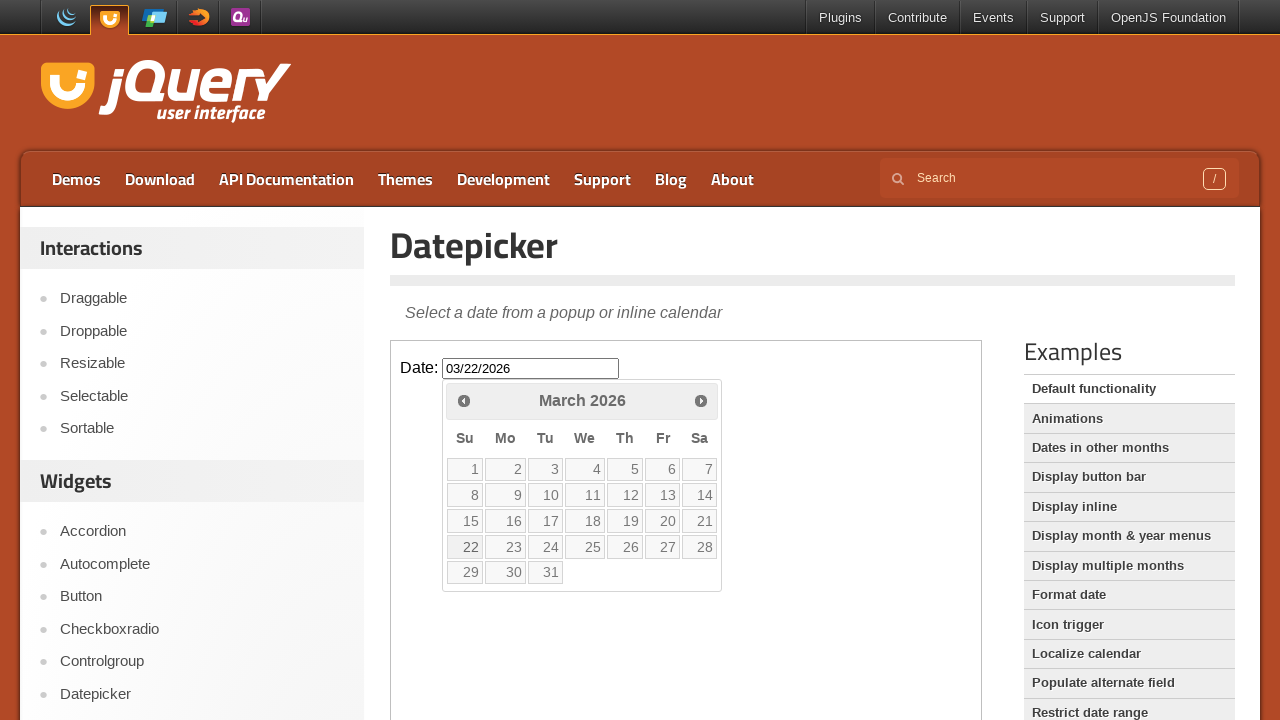

Retrieved selected date value: 03/22/2026
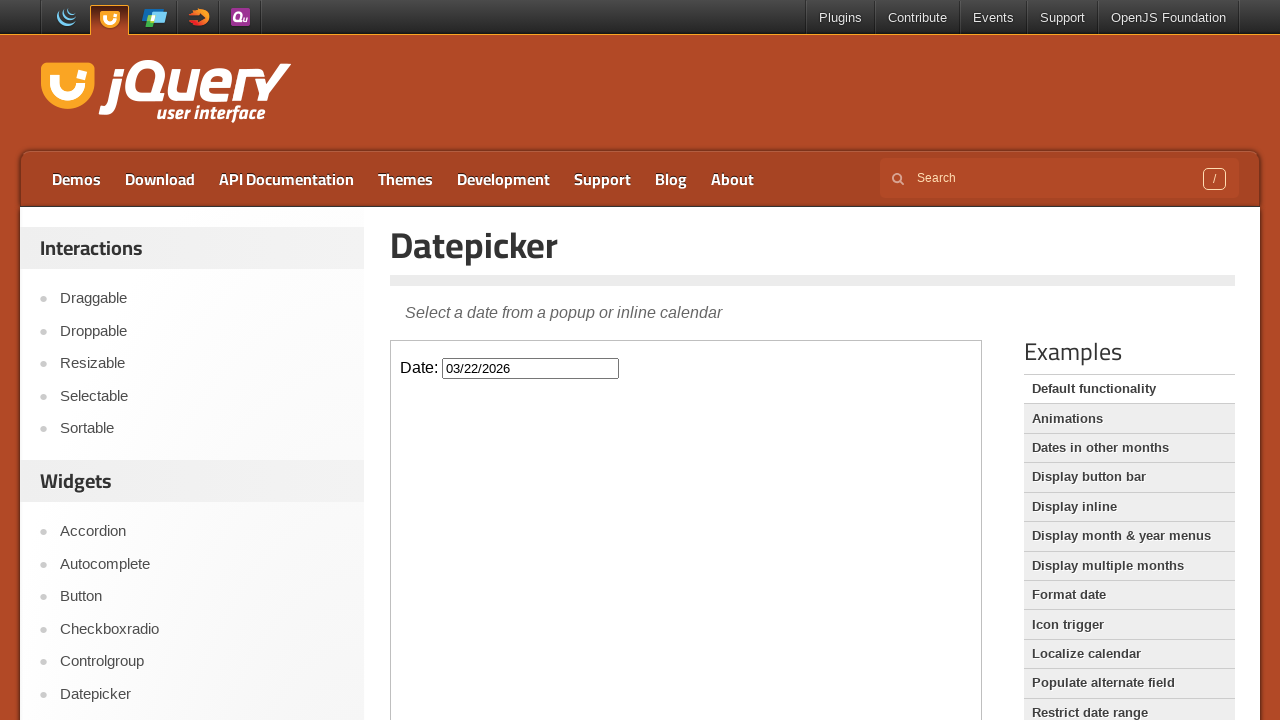

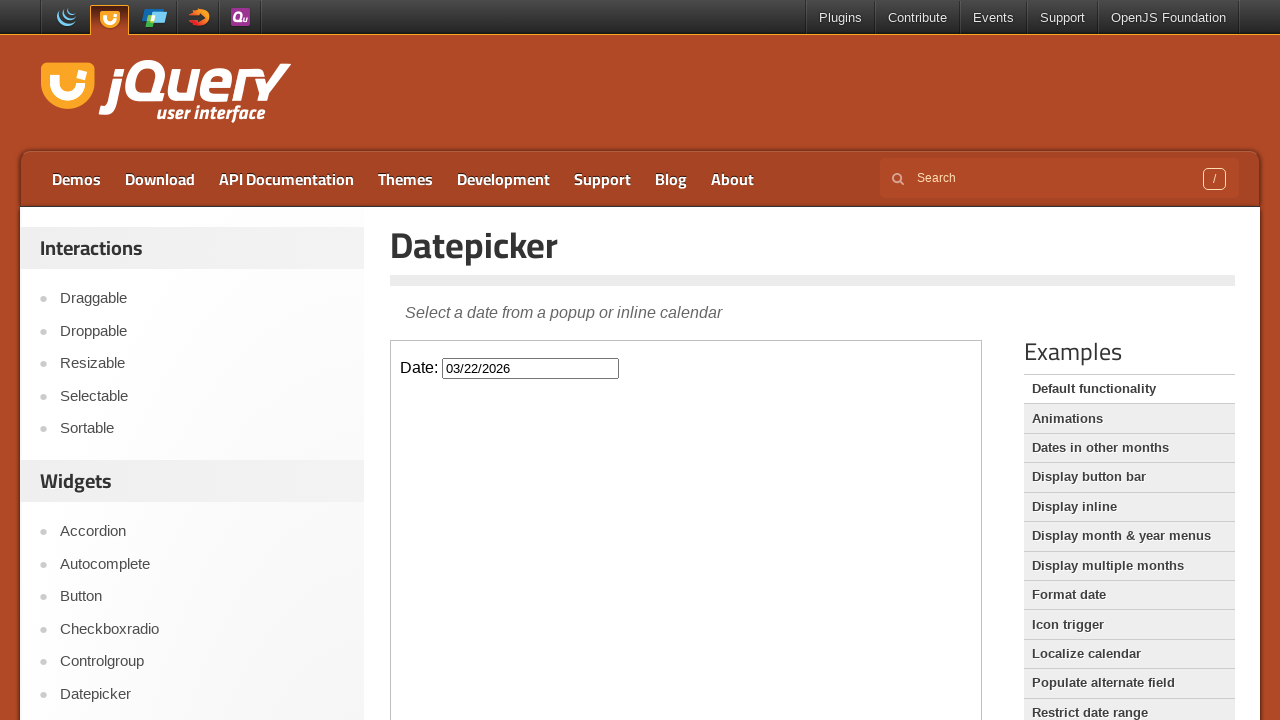